Tests clicking a start button and waiting for the loading indicator to become invisible

Starting URL: http://the-internet.herokuapp.com/dynamic_loading/1

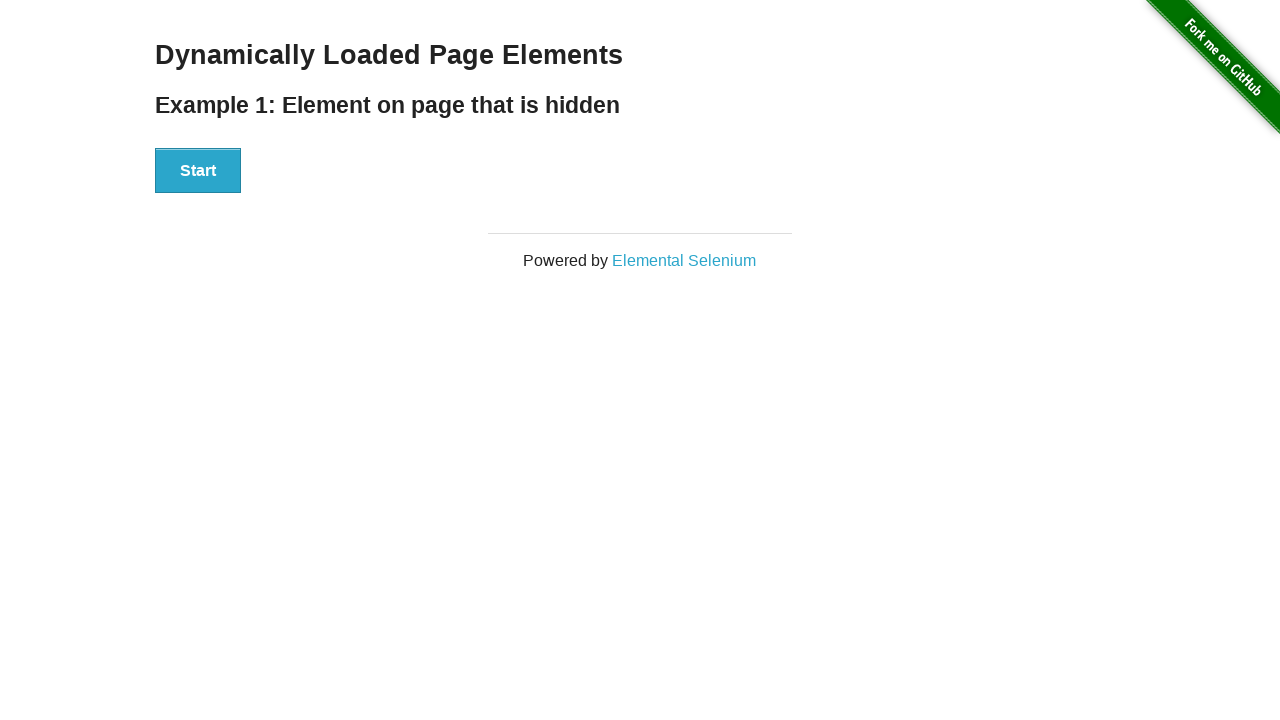

Clicked the start button at (198, 171) on div#start>button
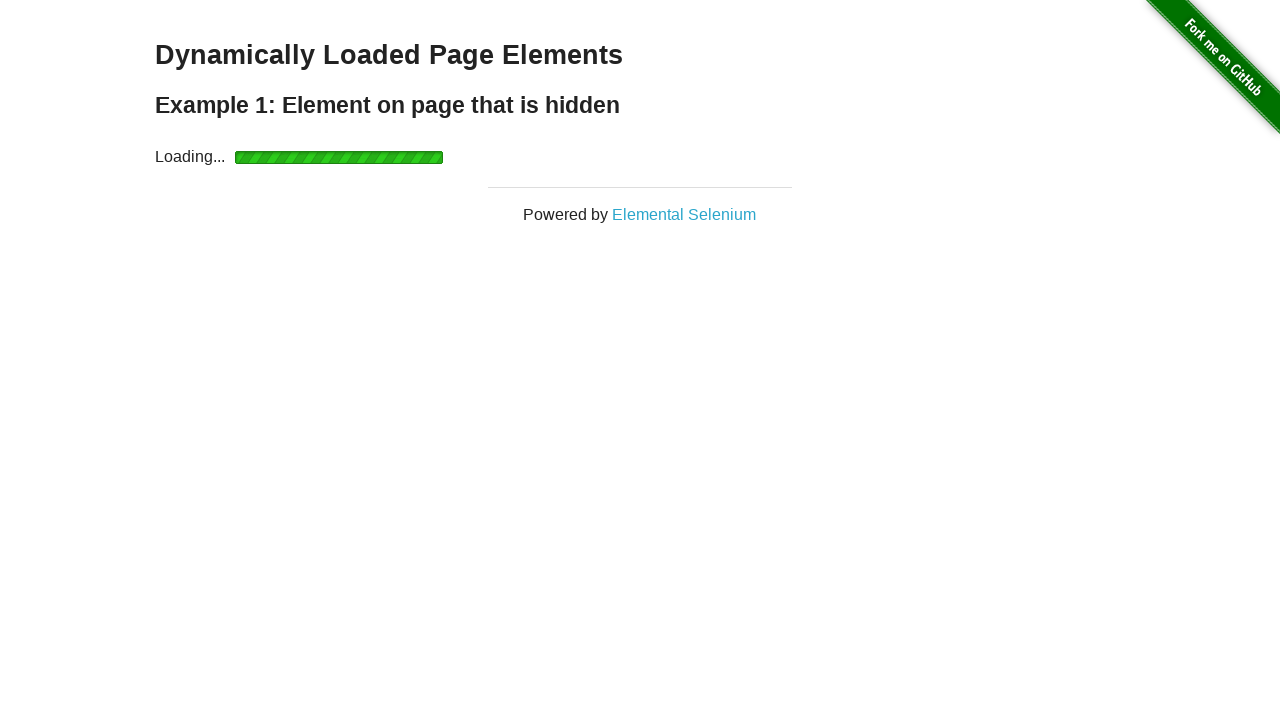

Loading indicator became invisible
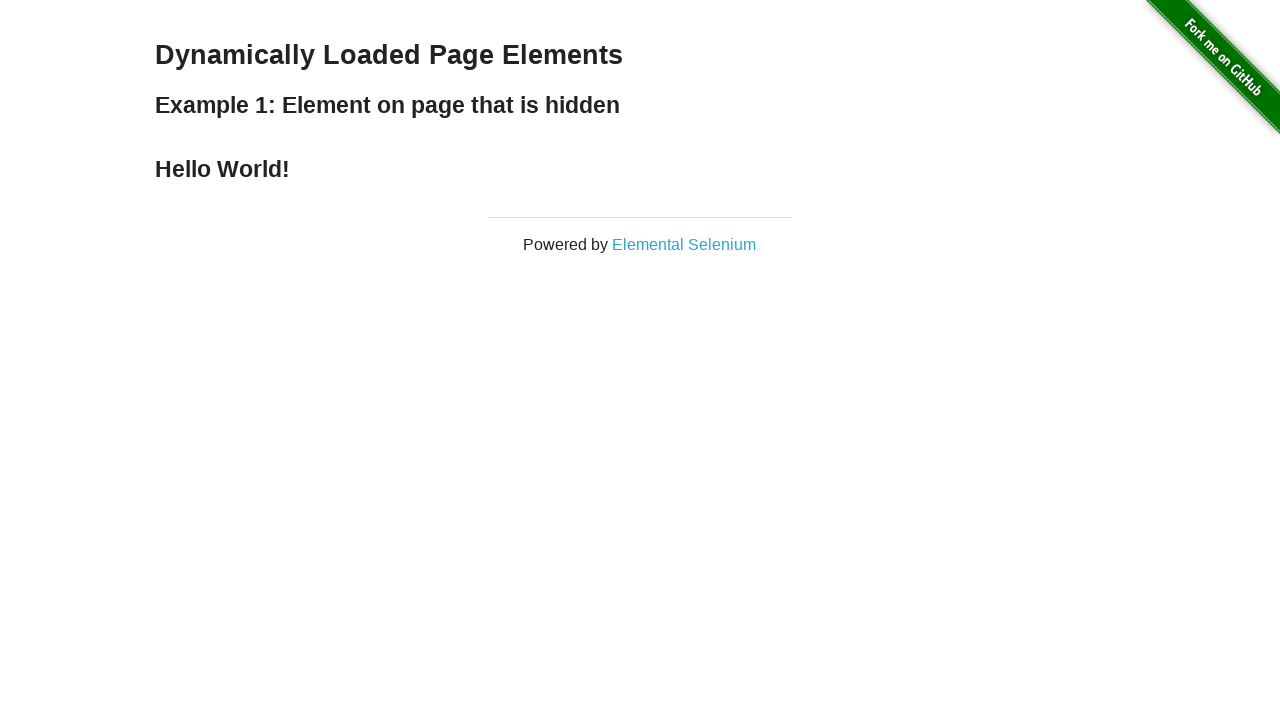

Verified loader is not visible
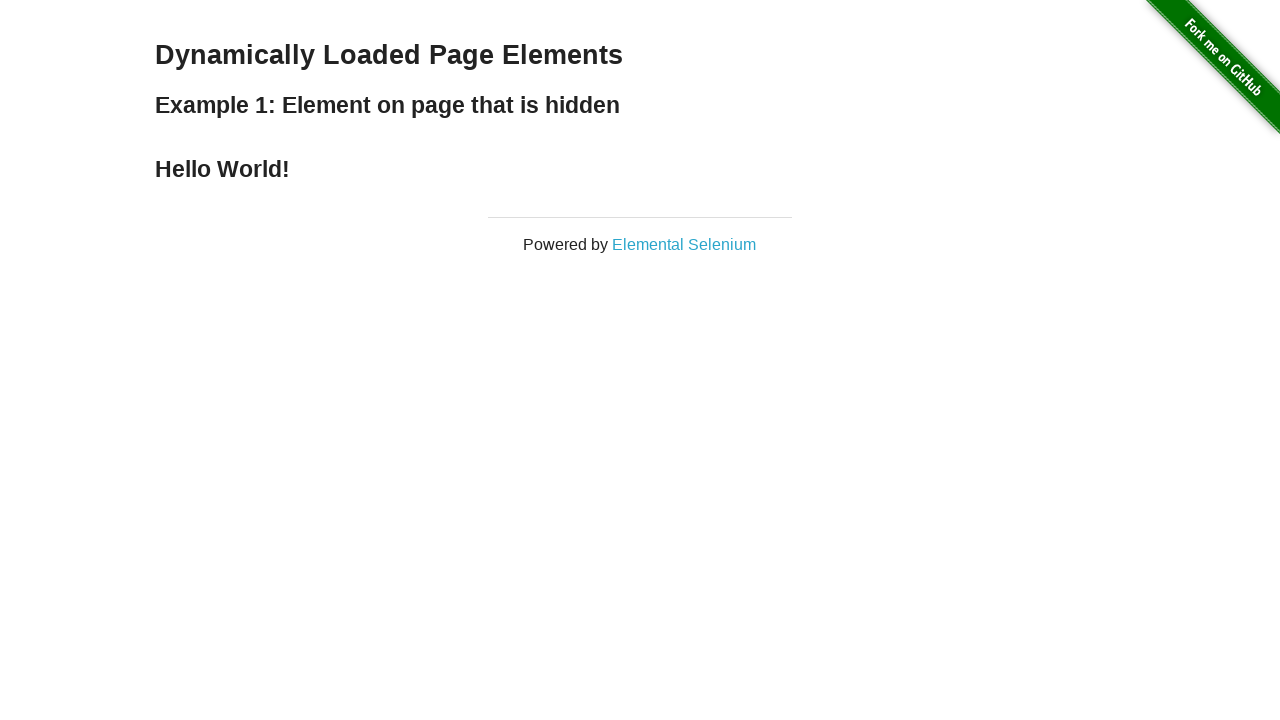

Verified finish element is visible
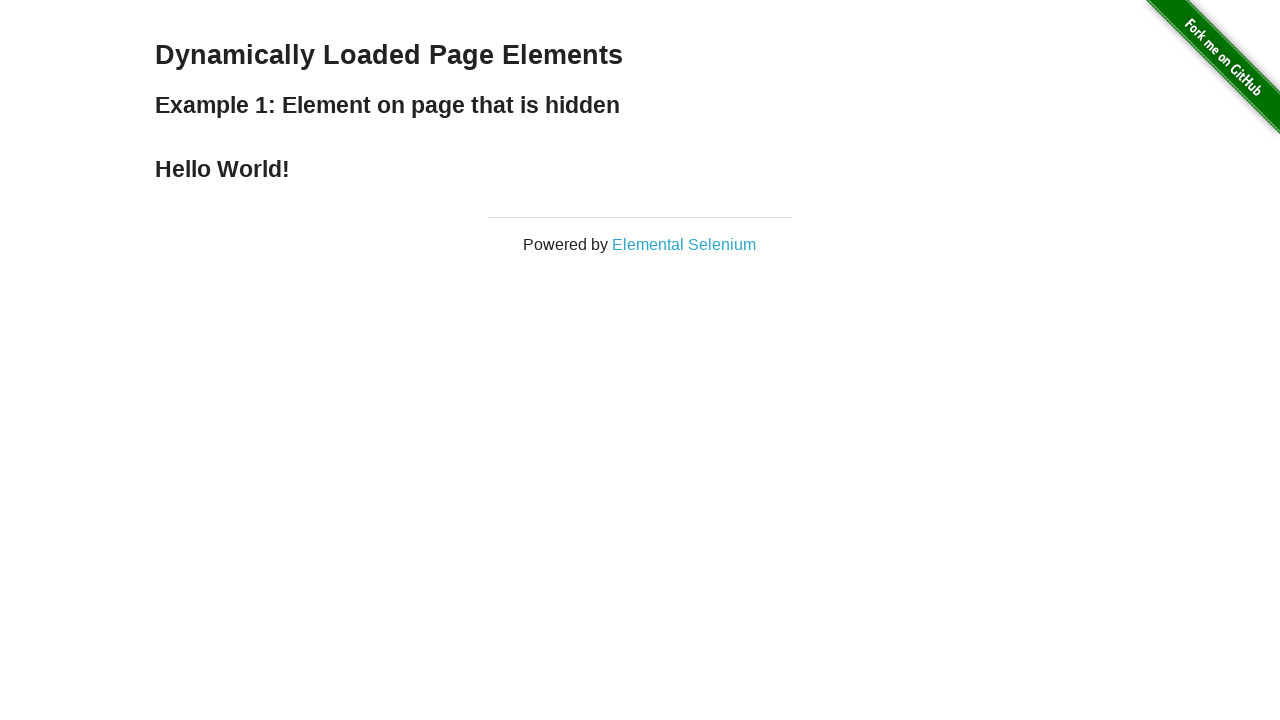

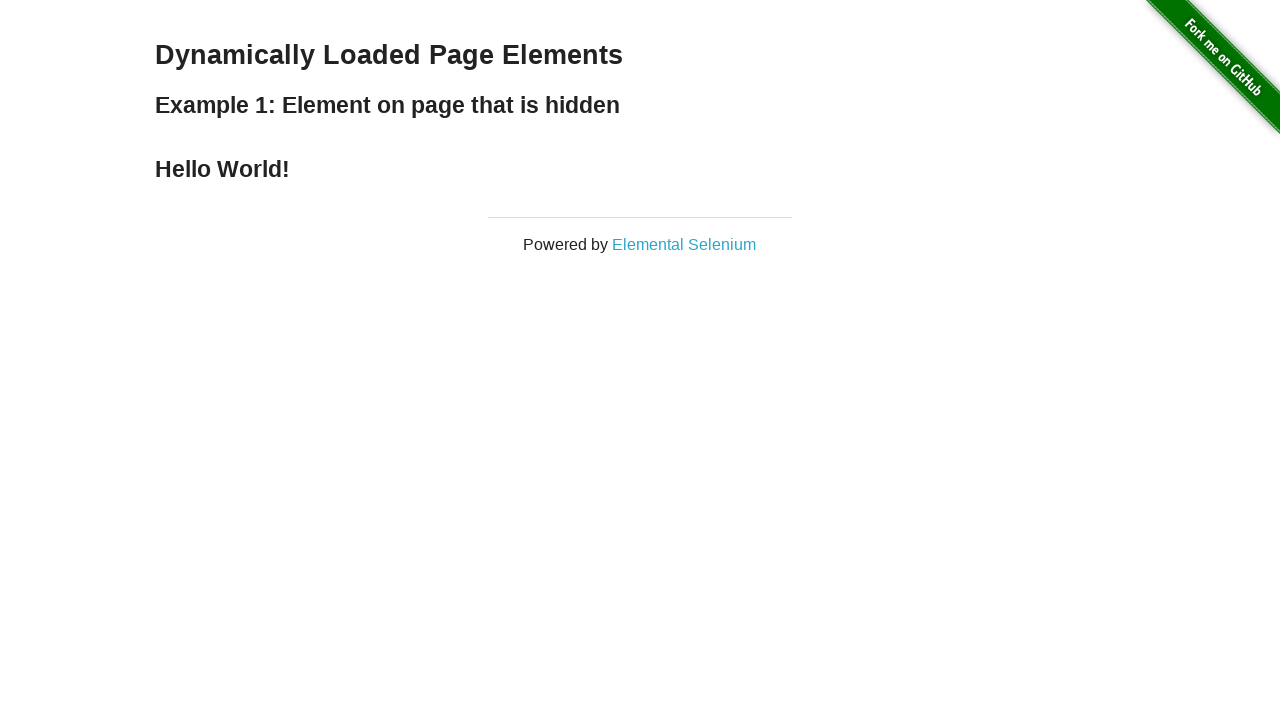